Tests filtering to show only active (incomplete) items

Starting URL: https://demo.playwright.dev/todomvc

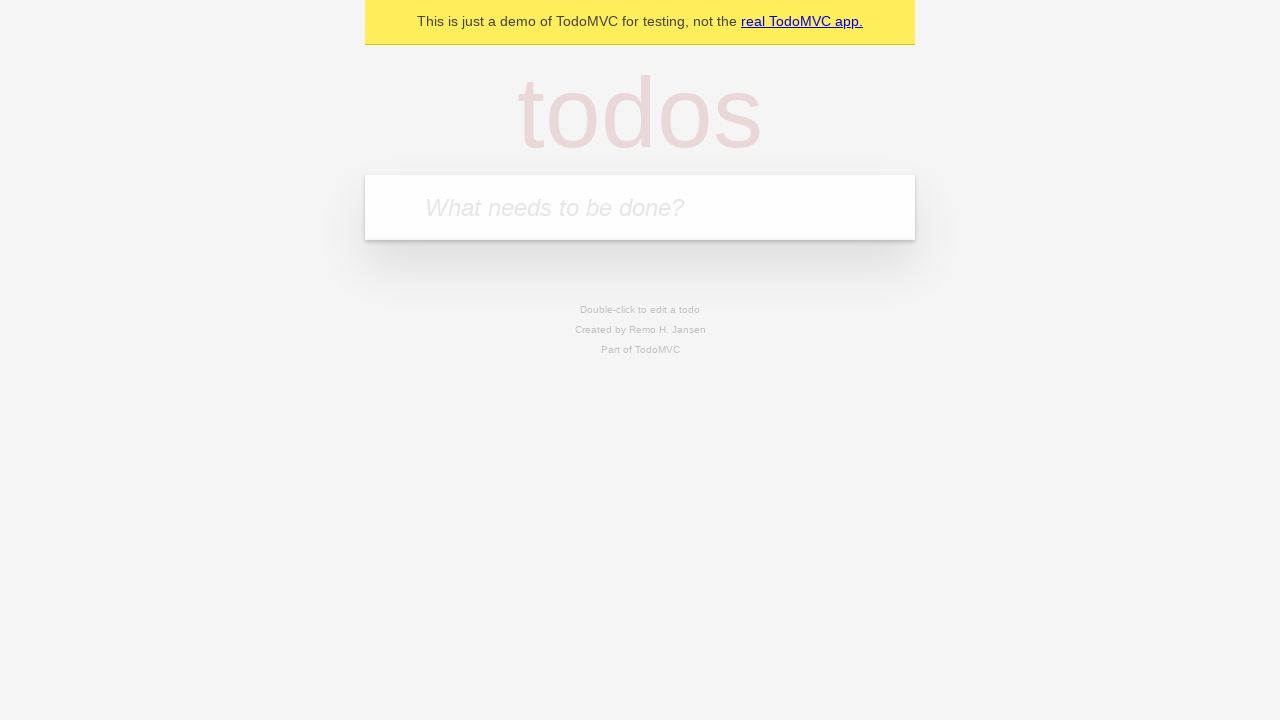

Filled todo input with 'buy some cheese' on internal:attr=[placeholder="What needs to be done?"i]
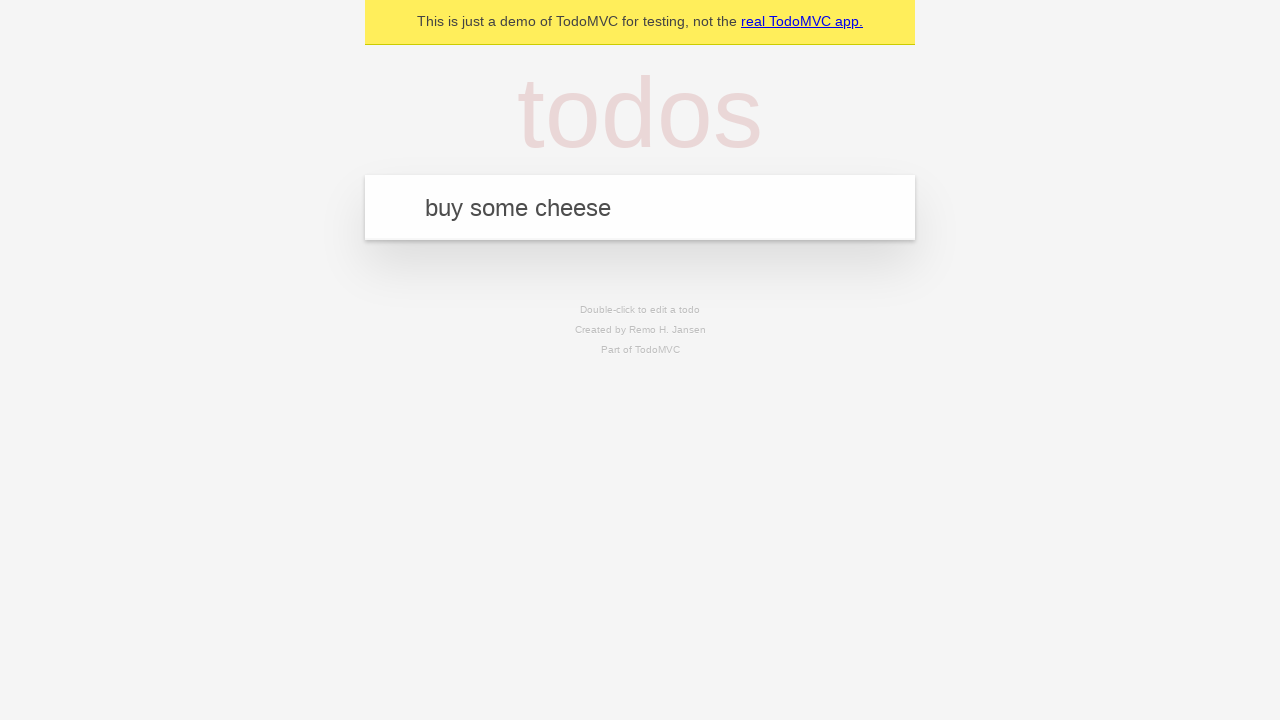

Pressed Enter to add 'buy some cheese' to todo list on internal:attr=[placeholder="What needs to be done?"i]
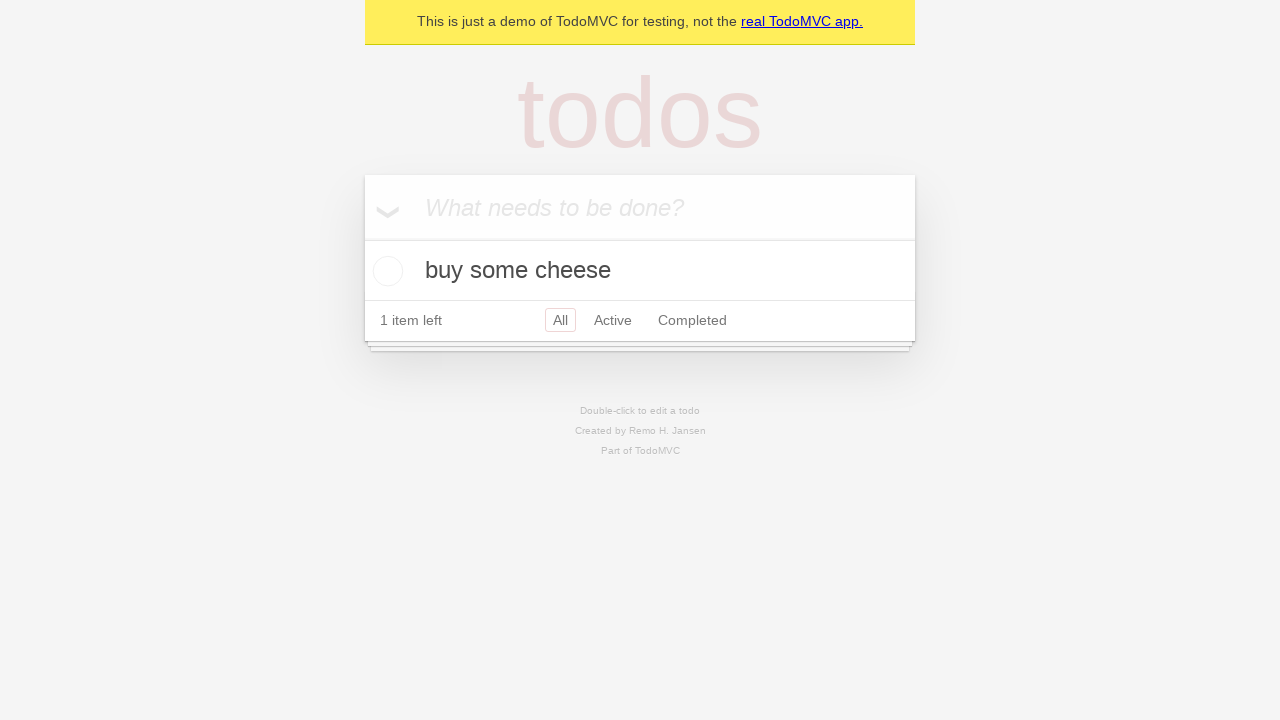

Filled todo input with 'feed the cat' on internal:attr=[placeholder="What needs to be done?"i]
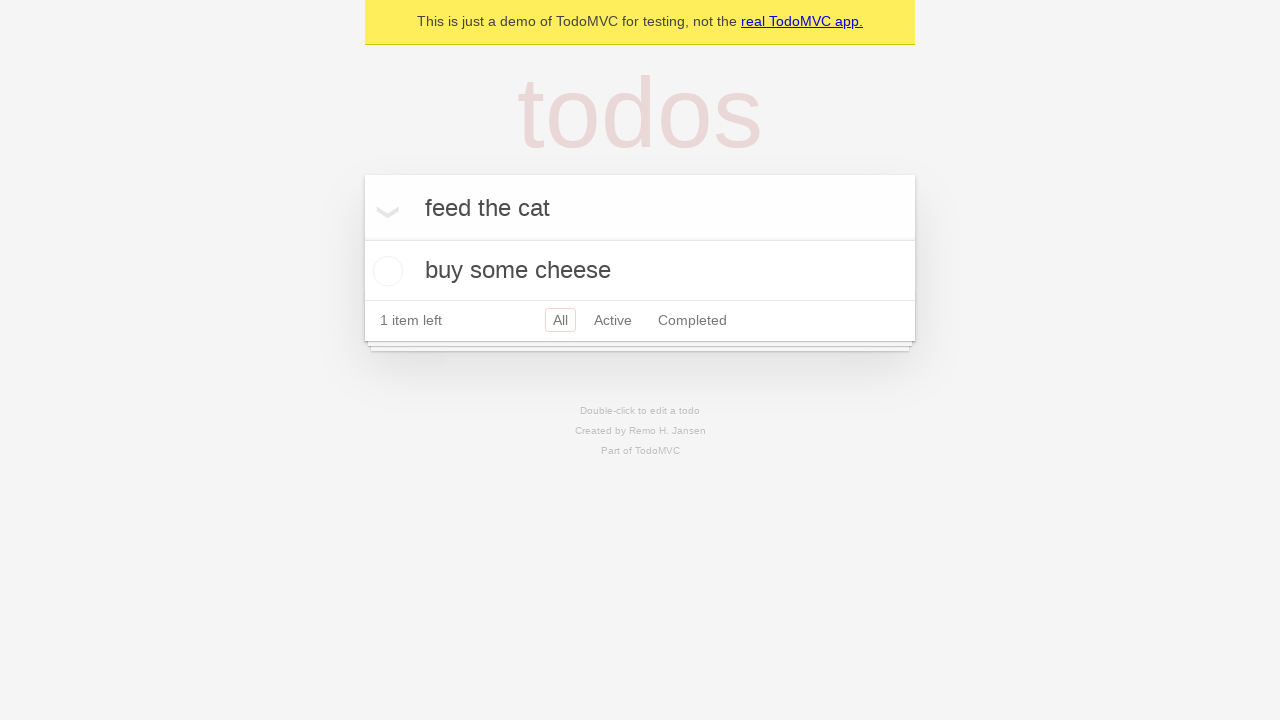

Pressed Enter to add 'feed the cat' to todo list on internal:attr=[placeholder="What needs to be done?"i]
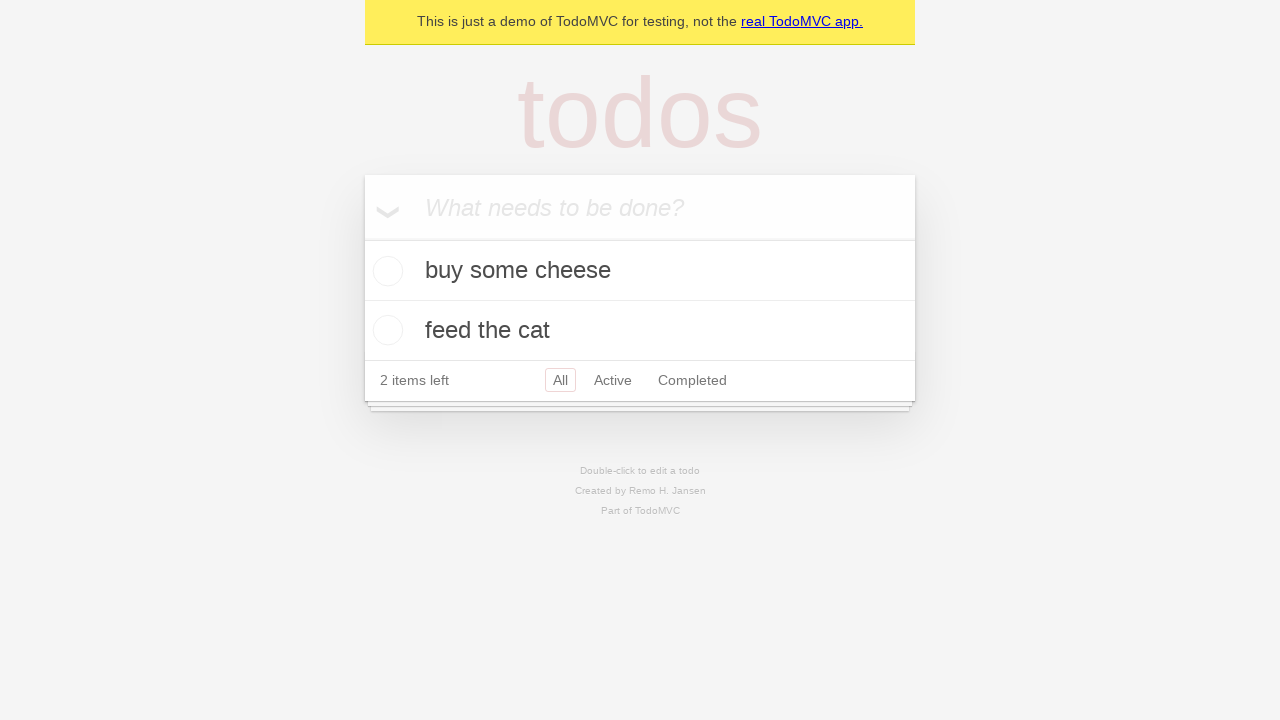

Filled todo input with 'book a doctors appointment' on internal:attr=[placeholder="What needs to be done?"i]
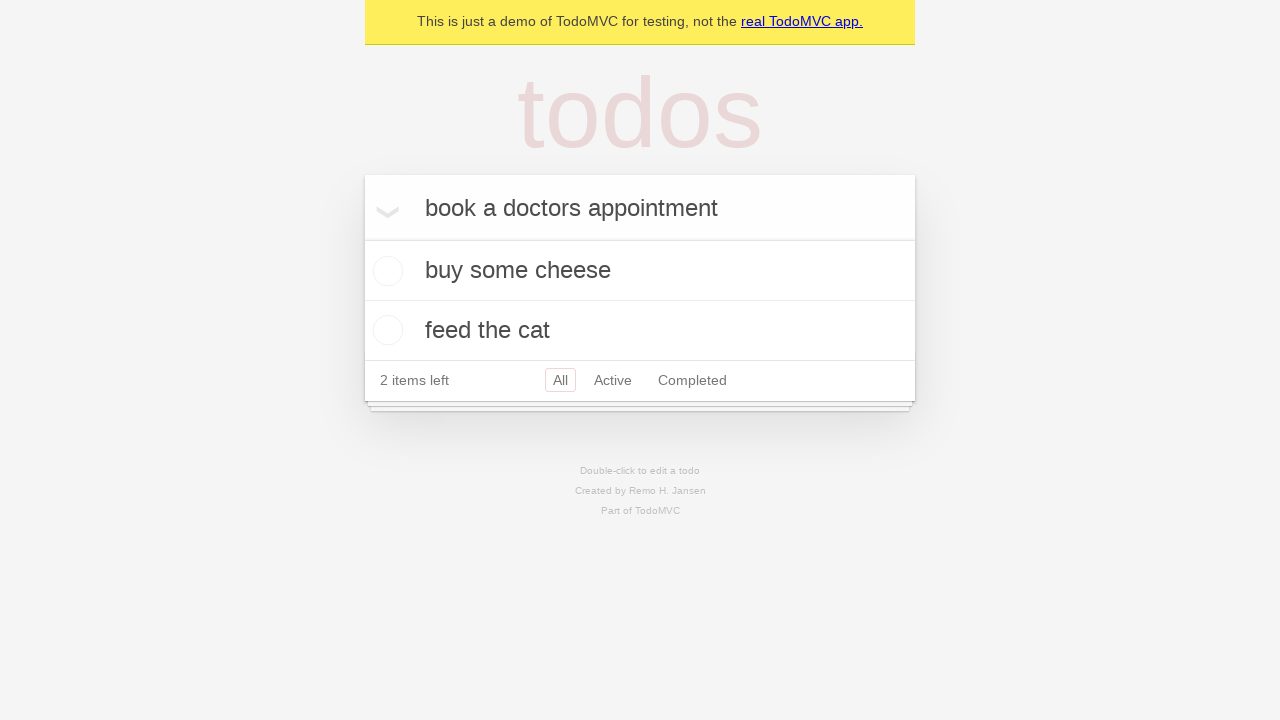

Pressed Enter to add 'book a doctors appointment' to todo list on internal:attr=[placeholder="What needs to be done?"i]
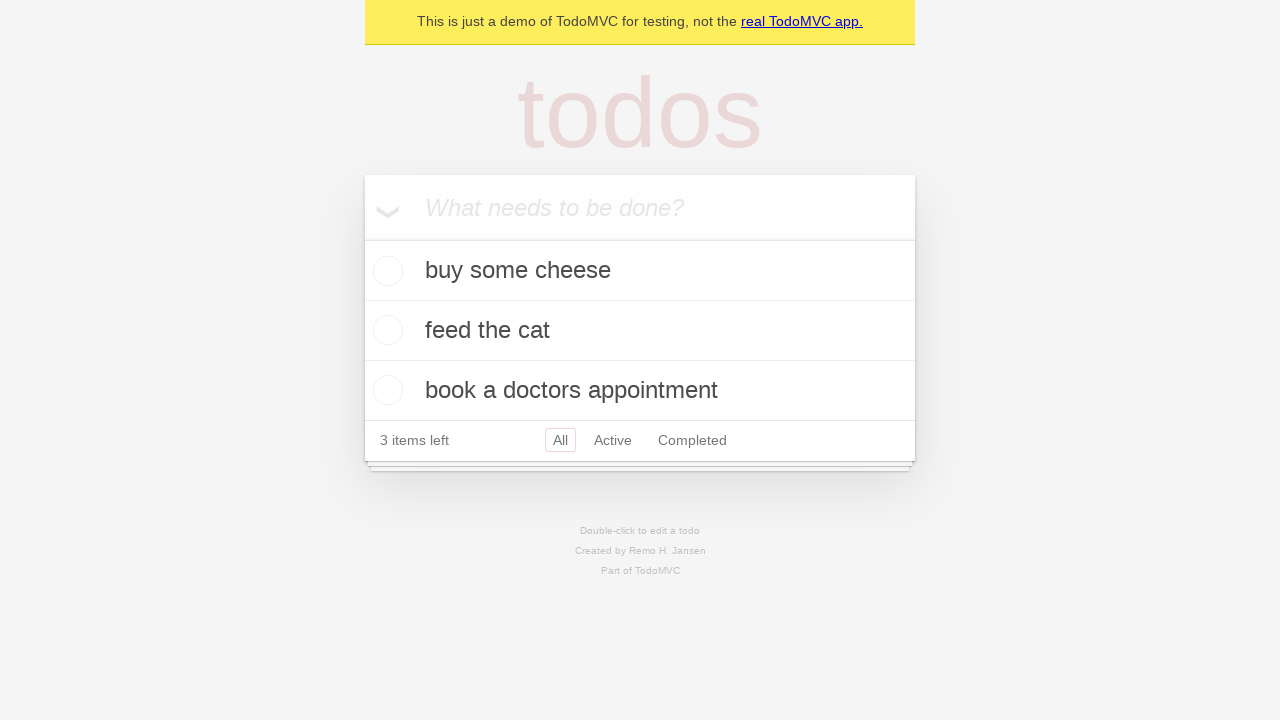

Waited for all 3 todo items to load
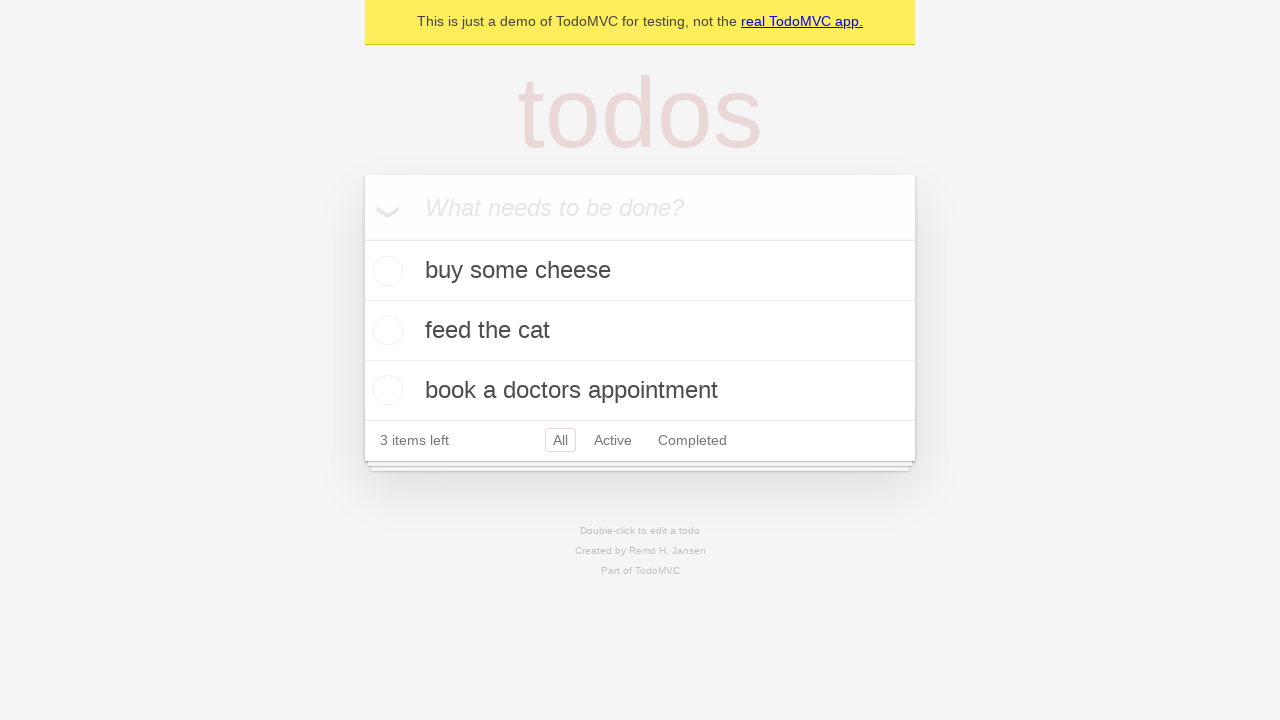

Marked second todo item as complete at (385, 330) on [data-testid="todo-item"] >> nth=1 >> internal:role=checkbox
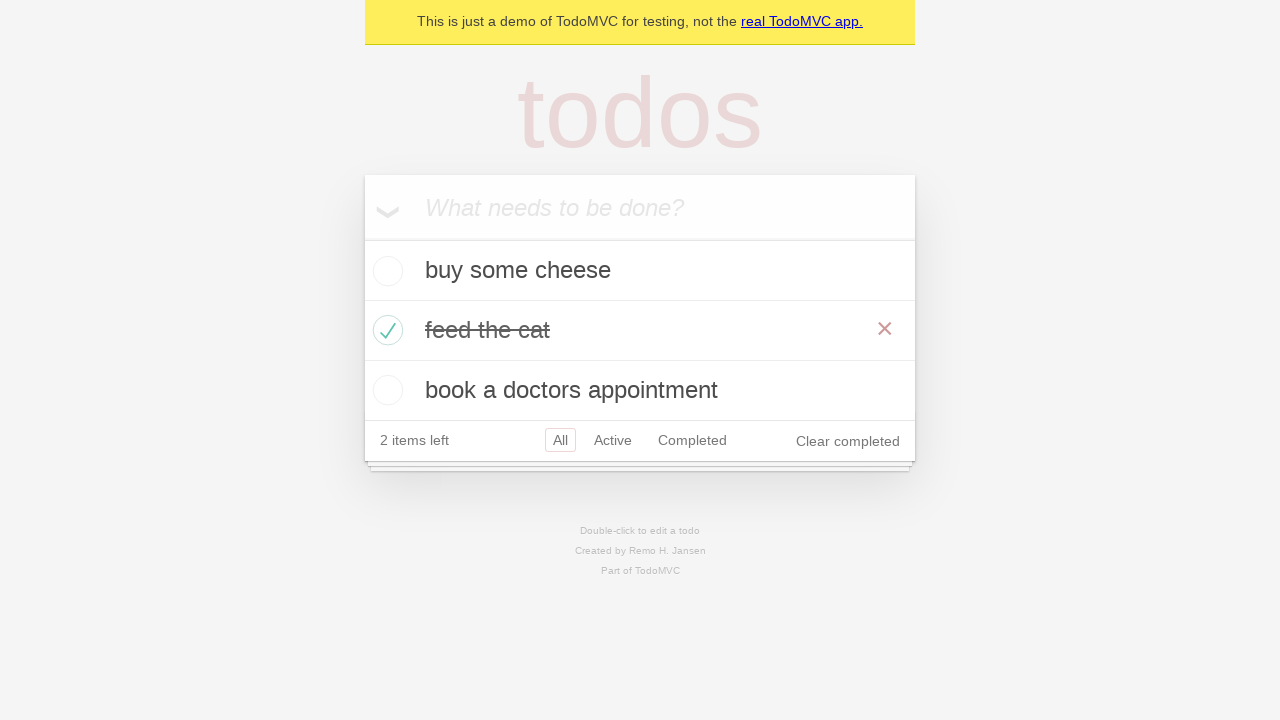

Clicked Active filter to display only incomplete items at (613, 440) on internal:role=link[name="Active"i]
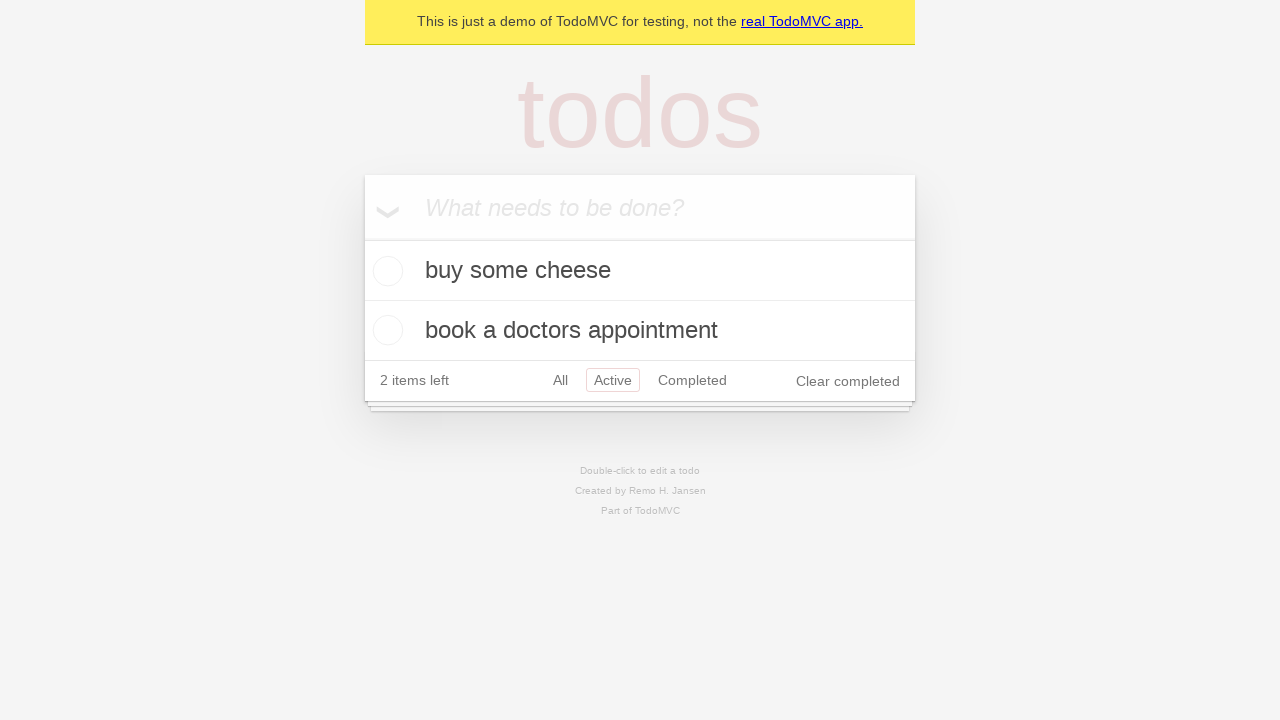

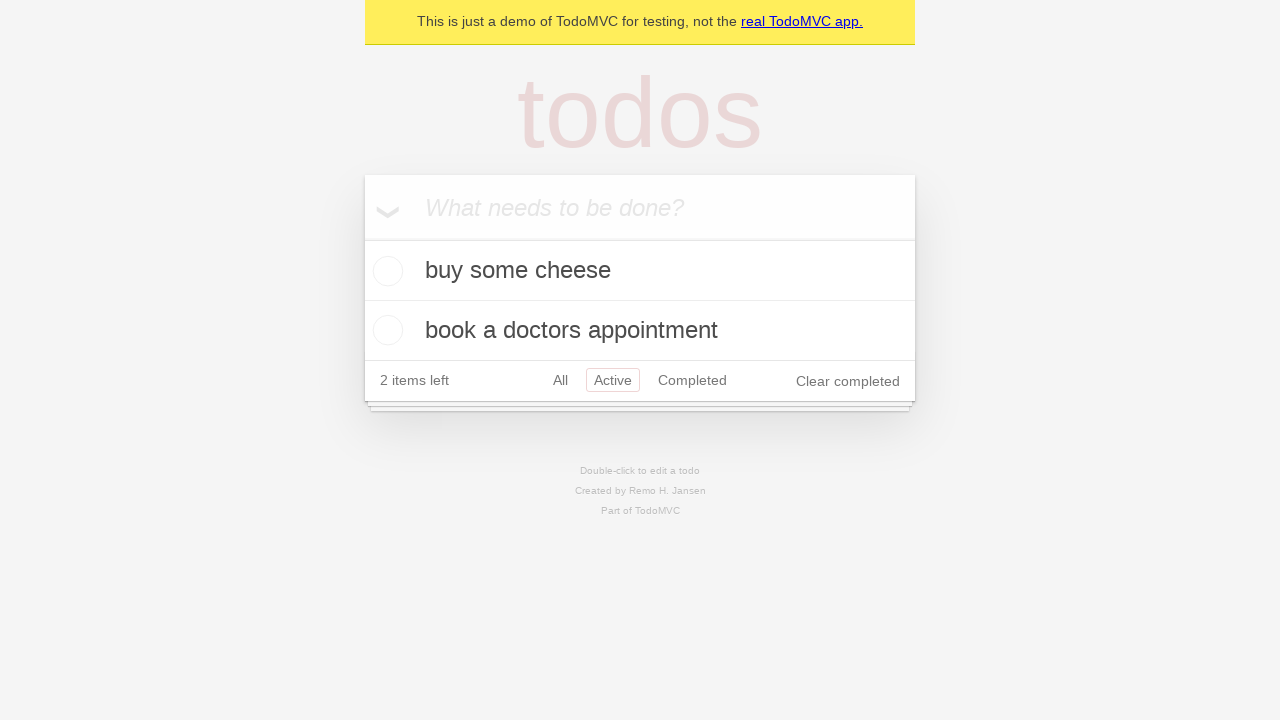